Tests that when login is attempted with empty fields, error icons appear, and clicking the close button on the error message dismisses them

Starting URL: https://www.saucedemo.com

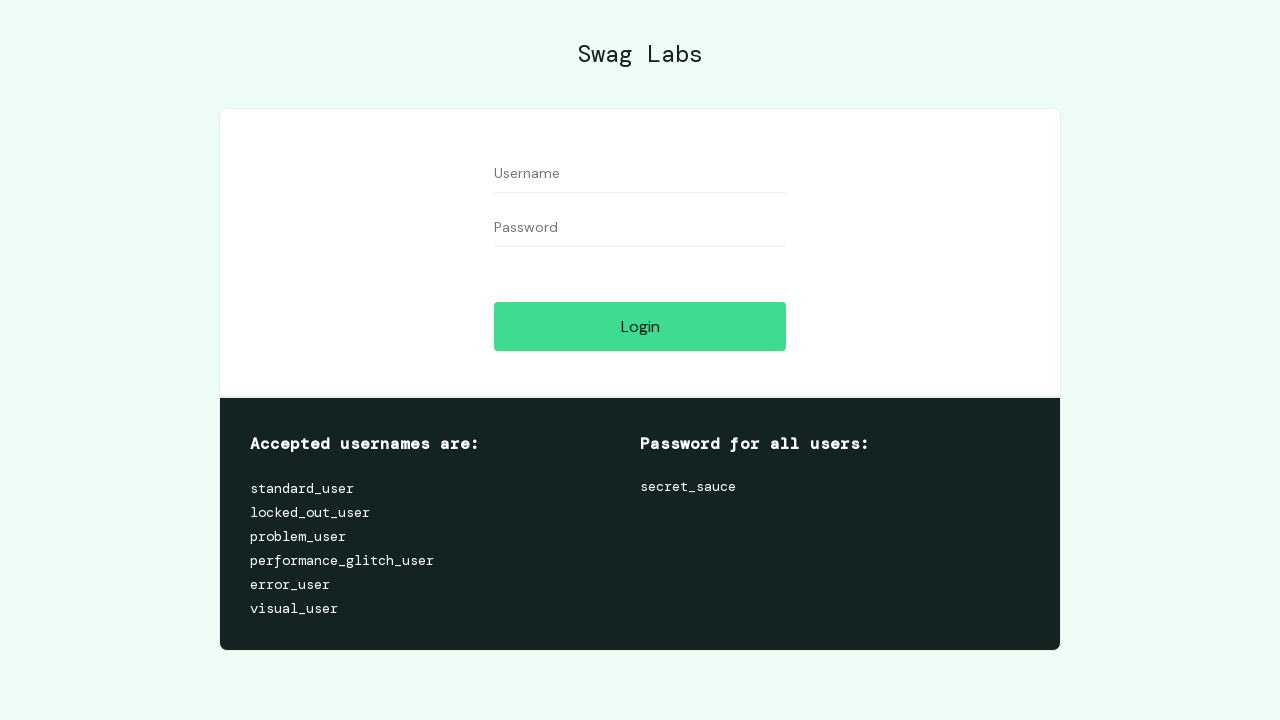

Clicked login button without entering credentials to trigger error at (640, 326) on #login-button
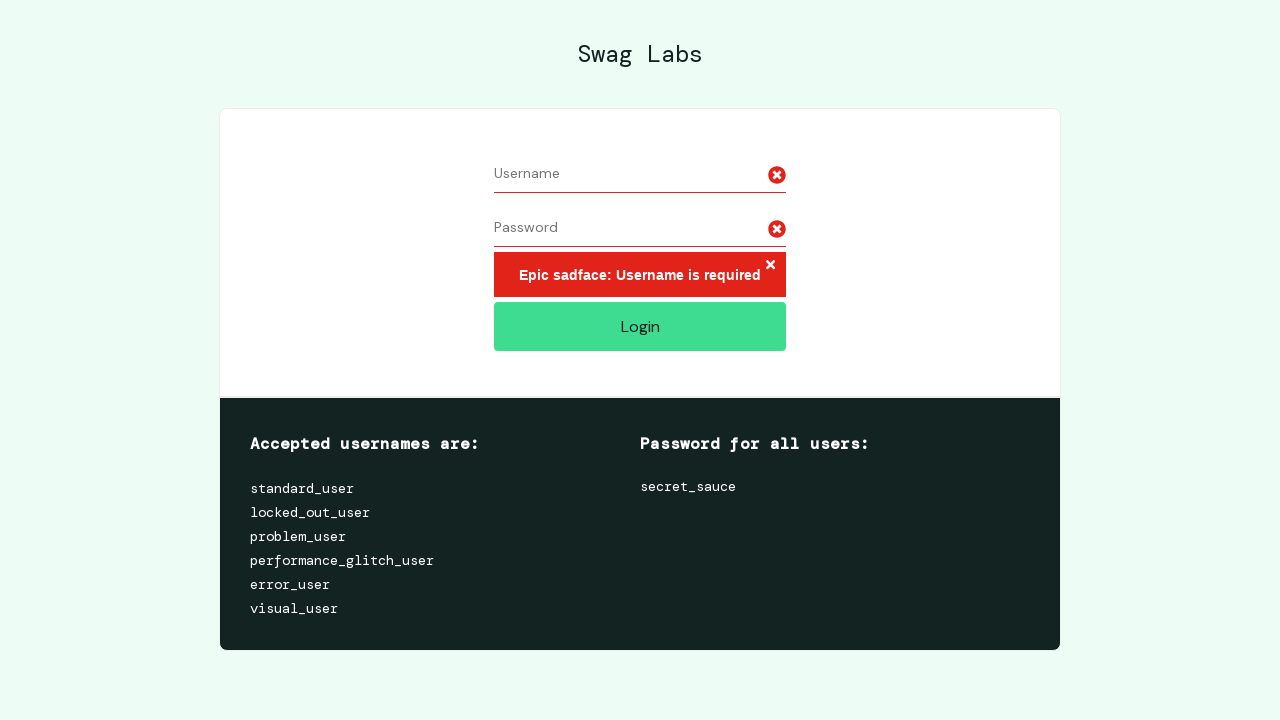

Error message with close button appeared
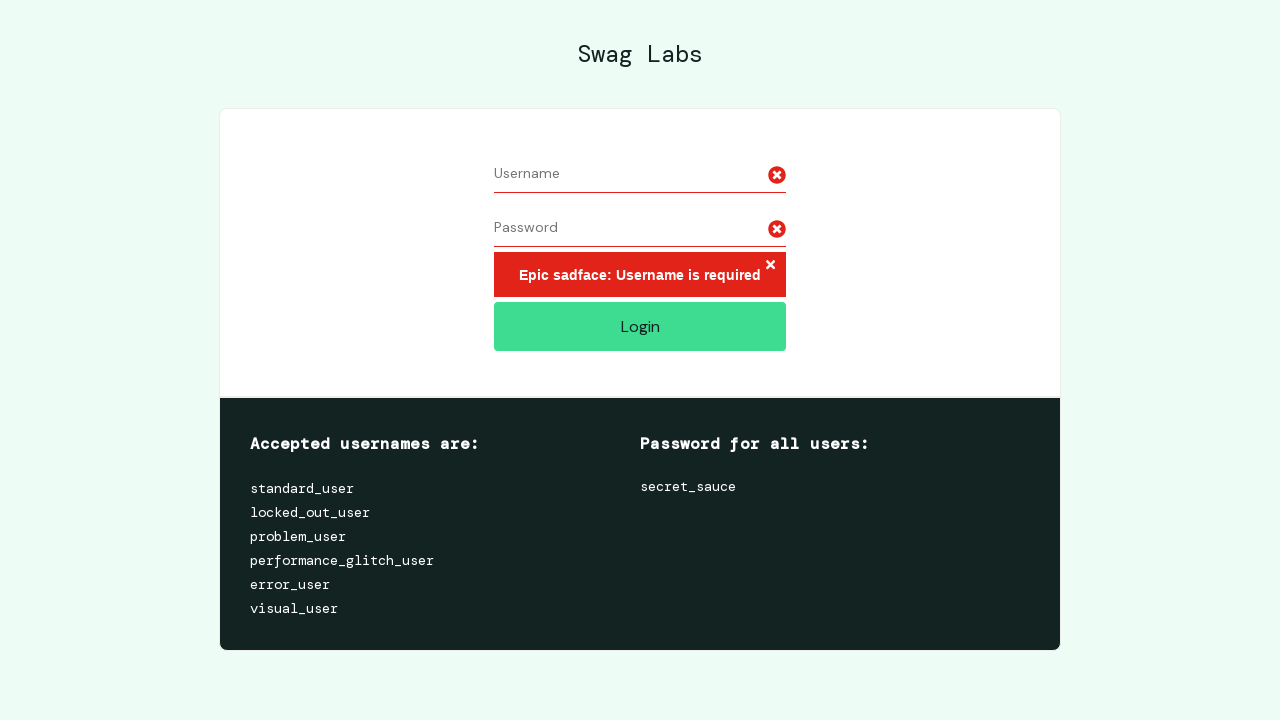

Clicked the close button to dismiss the error message at (770, 266) on xpath=//button[@class='error-button']
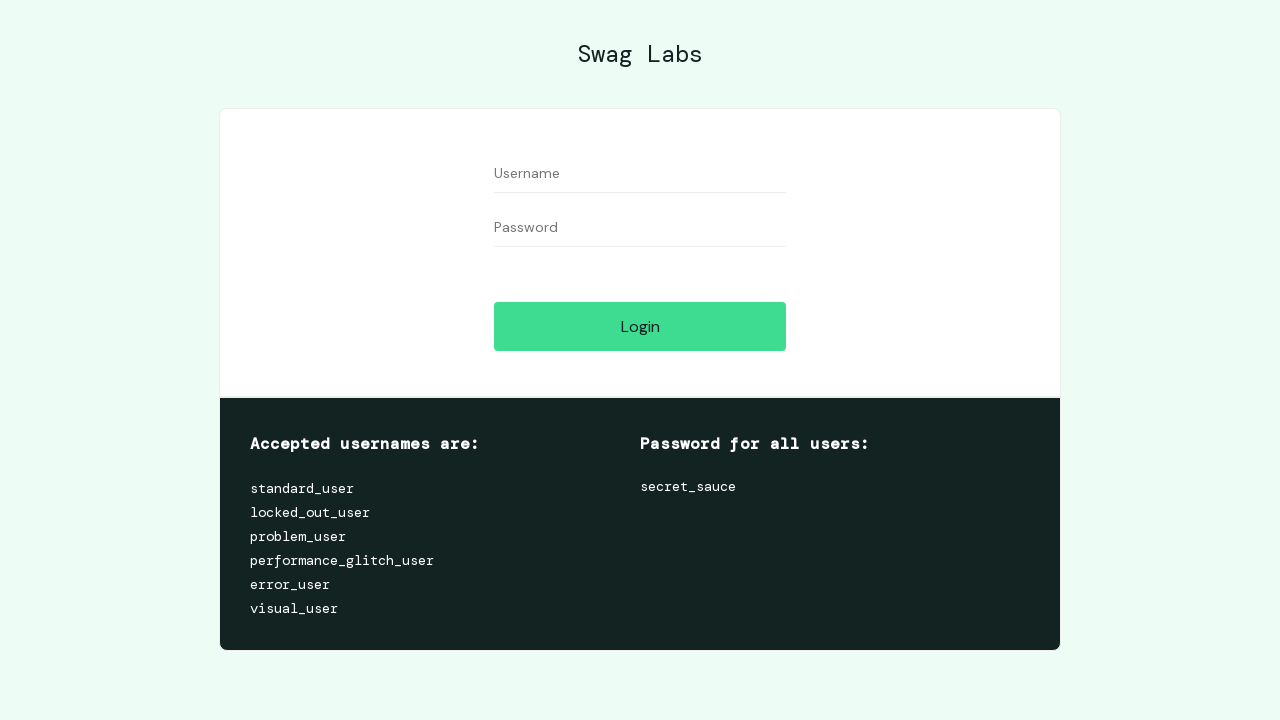

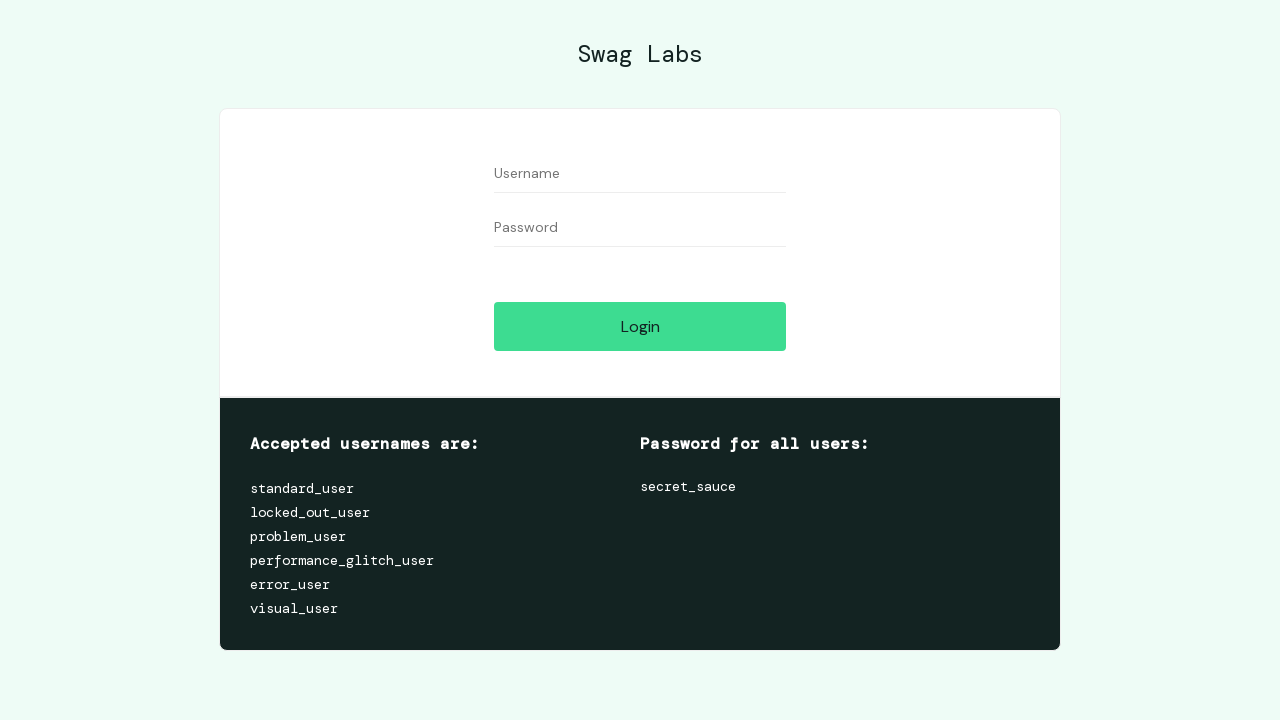